Tests skill builder functionality by selecting a warrior class and clicking on an absolute skill, then verifying the skill level counter

Starting URL: https://bdocodex.com/ru/skillbuilder/

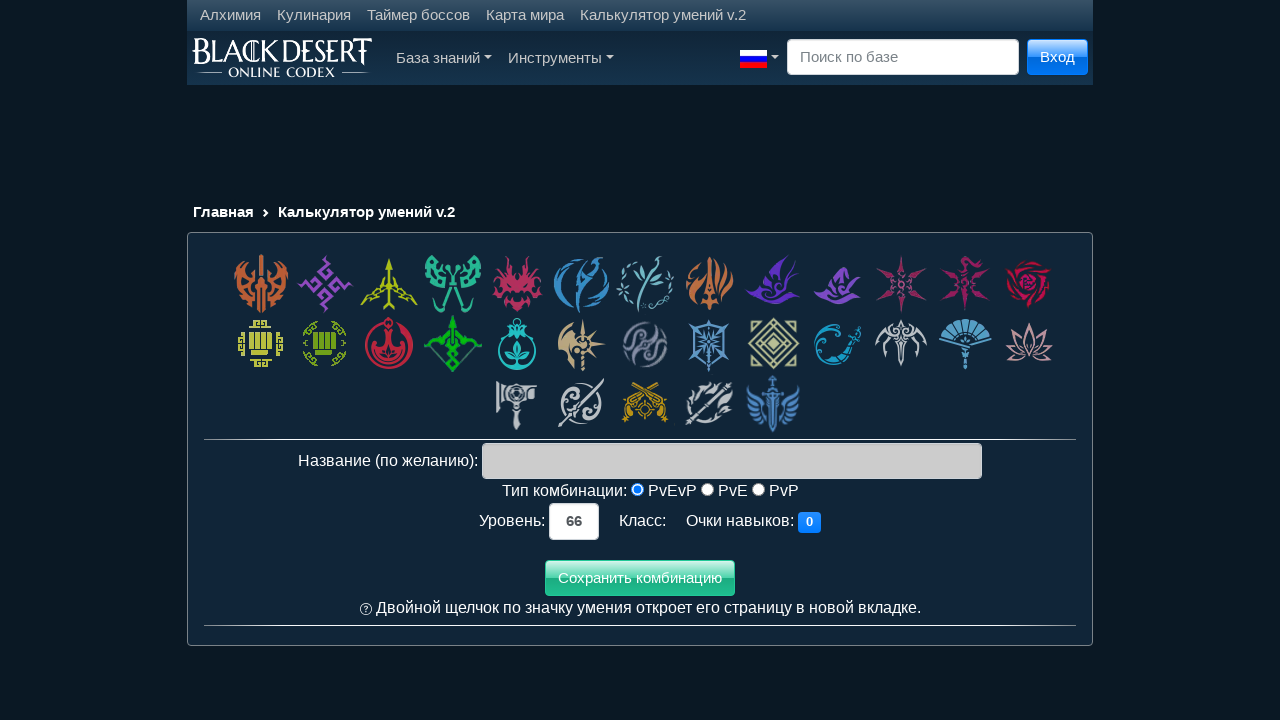

Waited for class cell selector to load on skill builder page
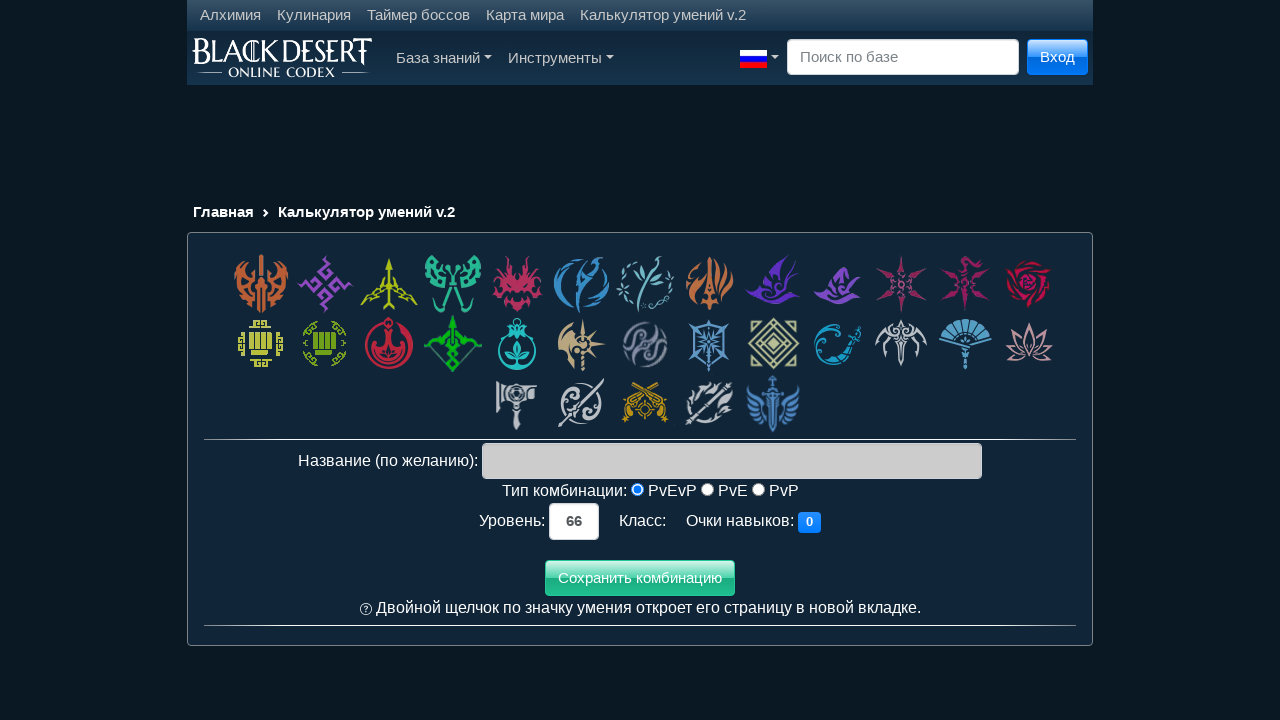

Clicked on warrior class (first class cell) at (261, 284) on div.class_cell:first-child > *
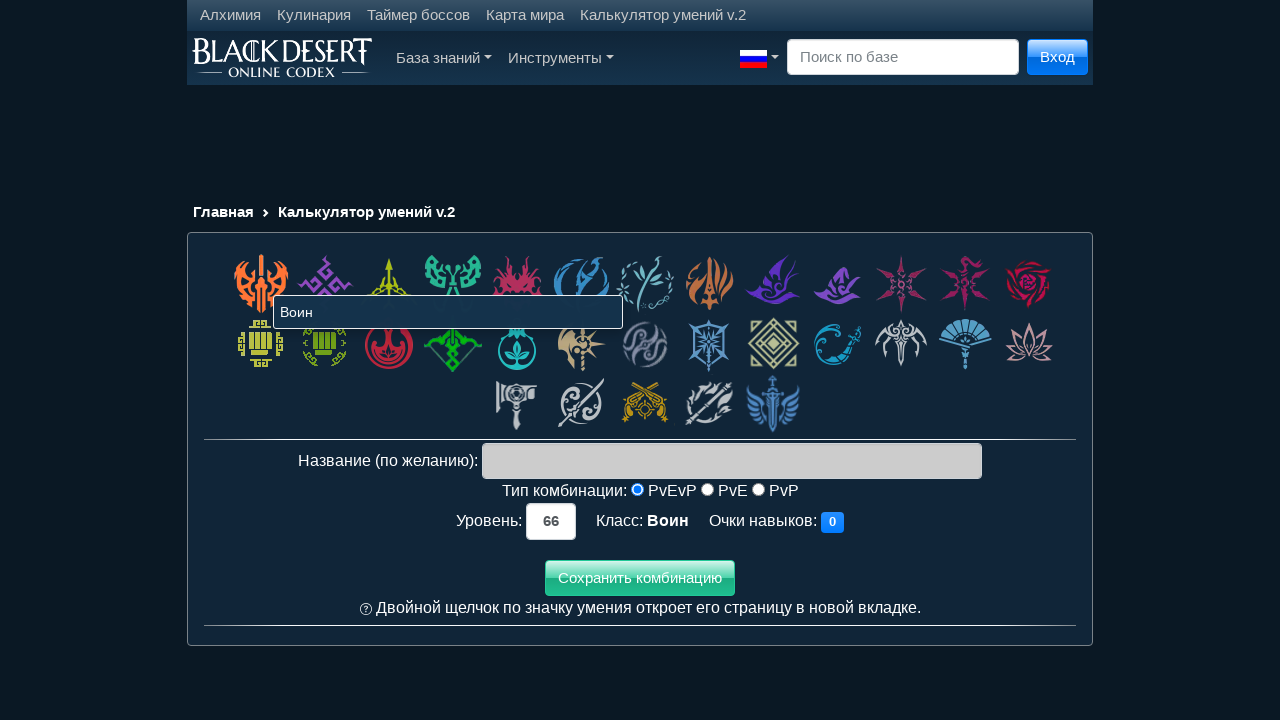

Waited for skills to load after selecting warrior class
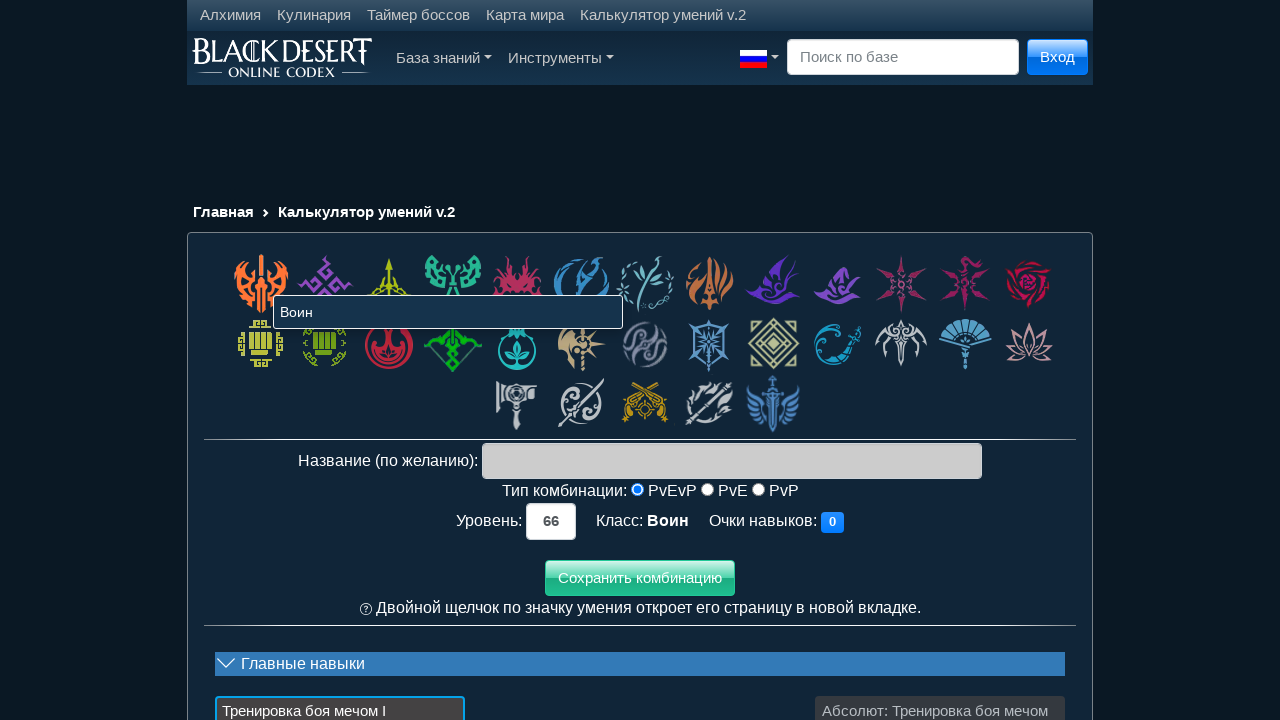

Clicked on absolute skill (data-gid='618') at (940, 680) on div[data-gid='618']
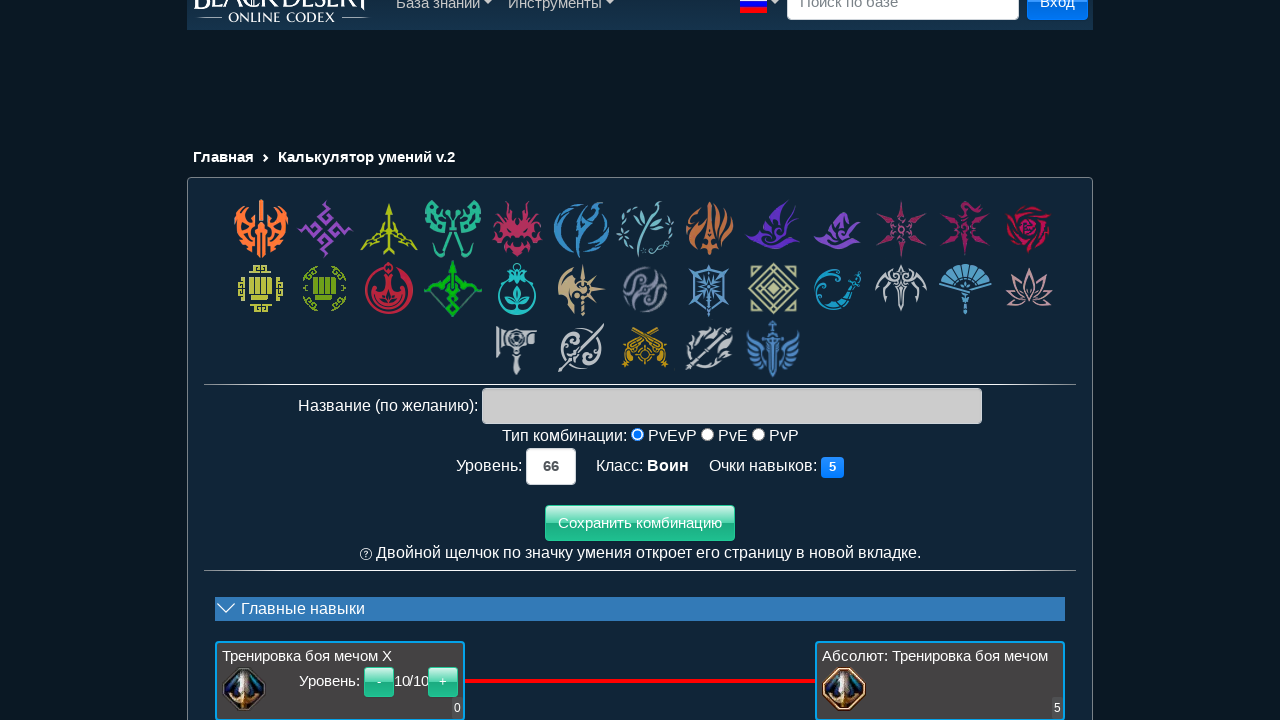

Waited for skill level counter to update
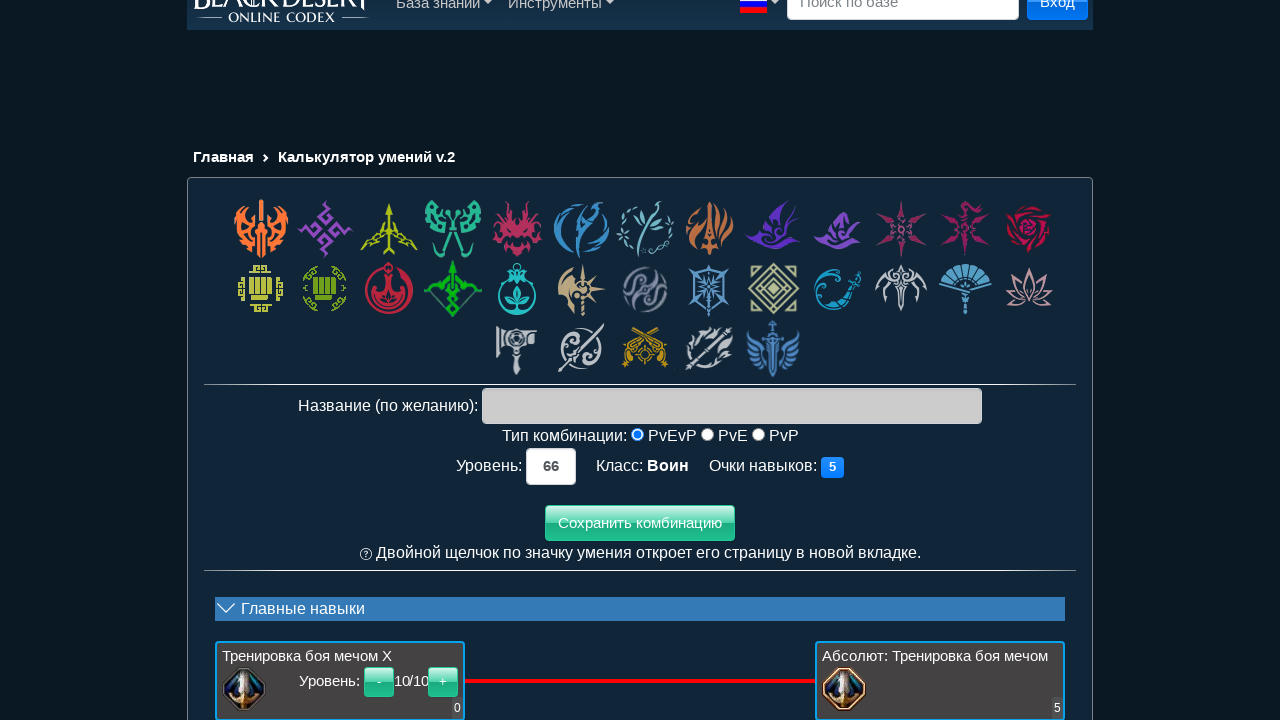

Verified skill level counter equals 10
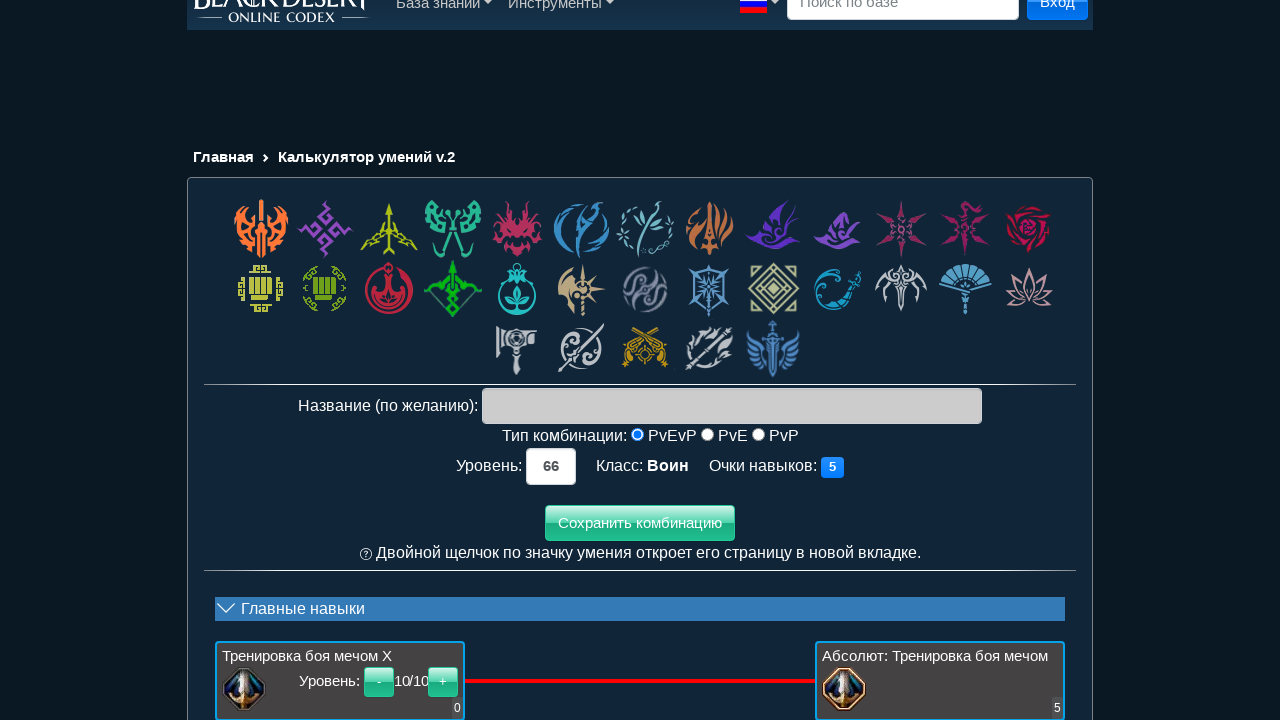

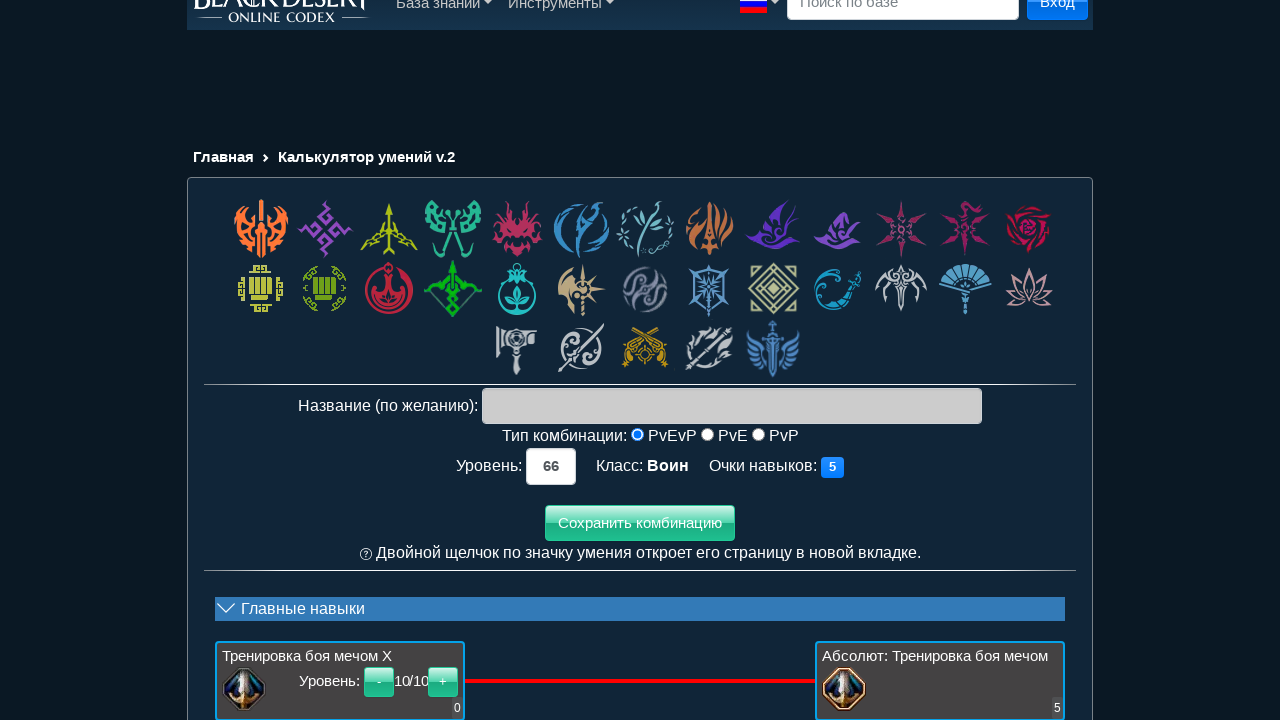